Tests sorting a text column (Email) in ascending order by clicking the column header and verifying the values are sorted correctly.

Starting URL: http://the-internet.herokuapp.com/tables

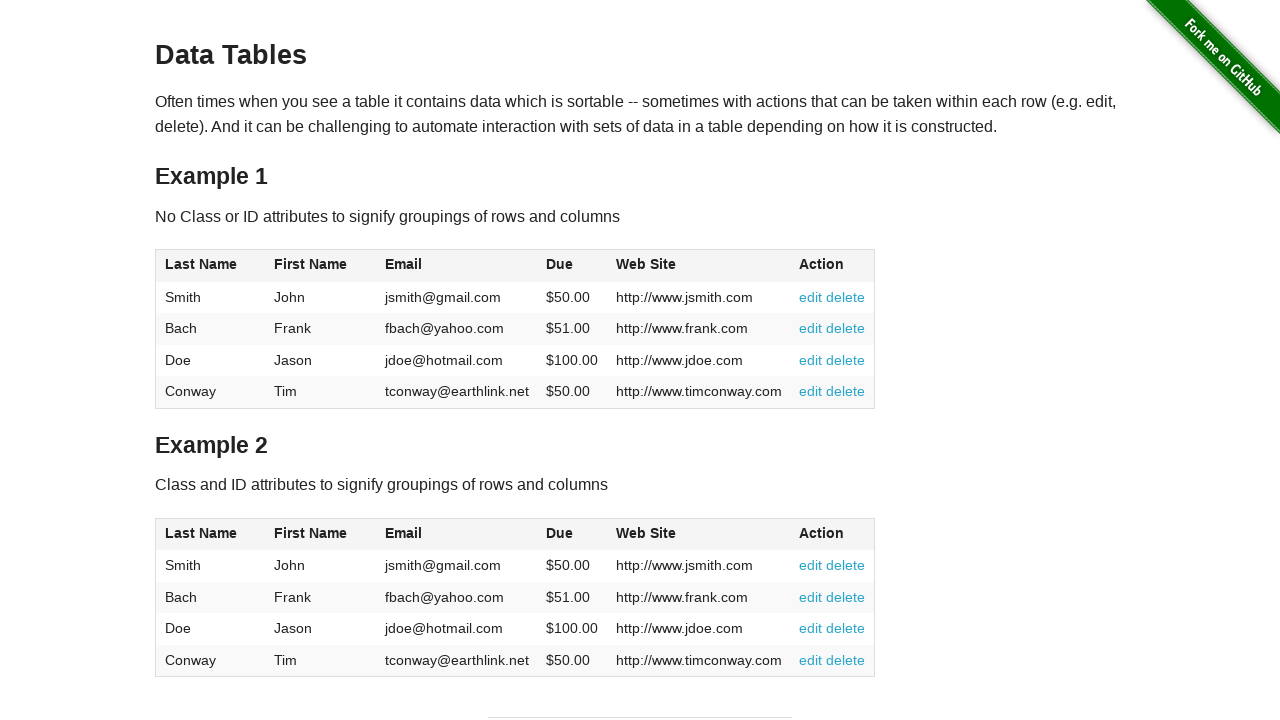

Clicked Email column header to sort ascending at (457, 266) on #table1 thead tr th:nth-of-type(3)
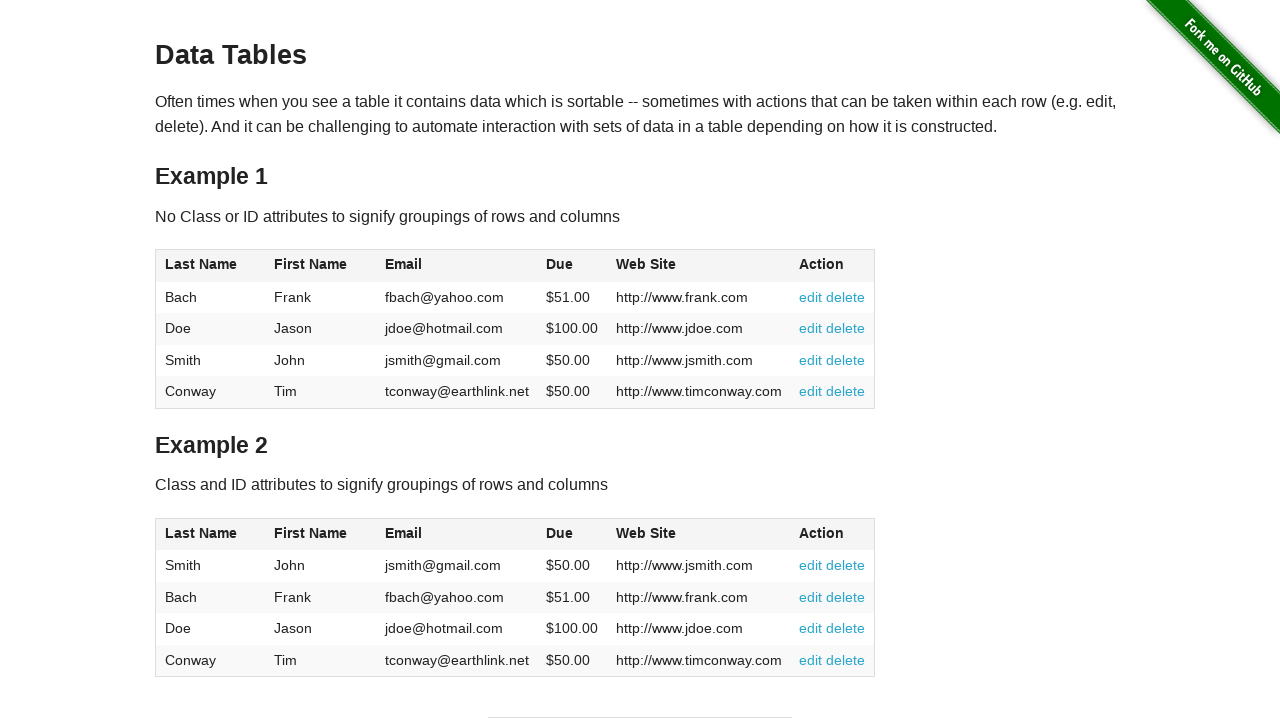

Email column values loaded in table
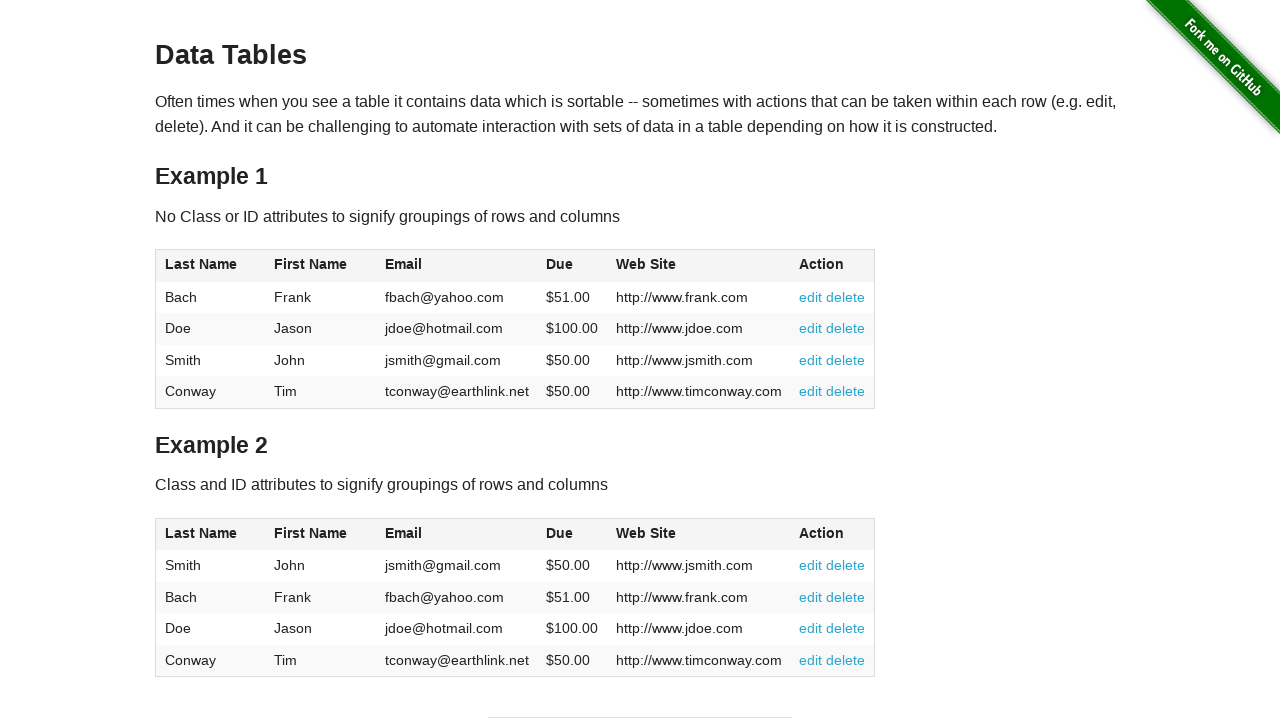

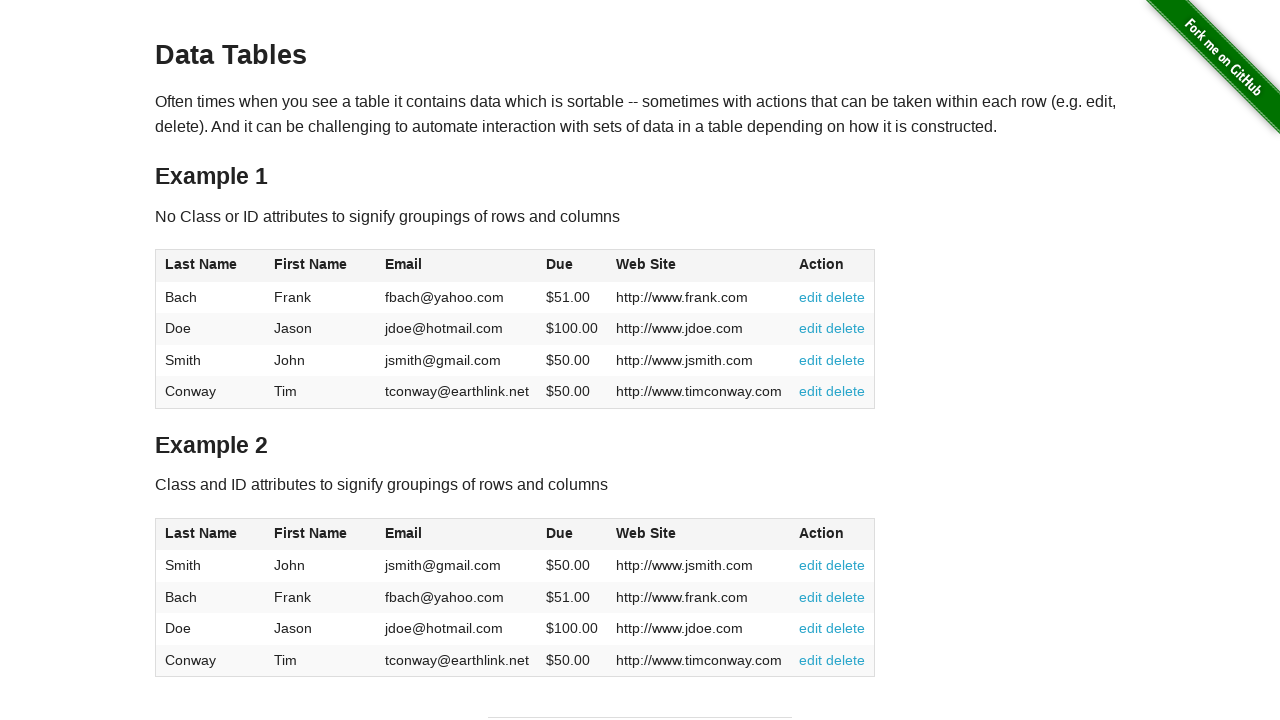